Tests lastName field validation with uppercase characters exceeding 50 length

Starting URL: https://buggy.justtestit.org/register

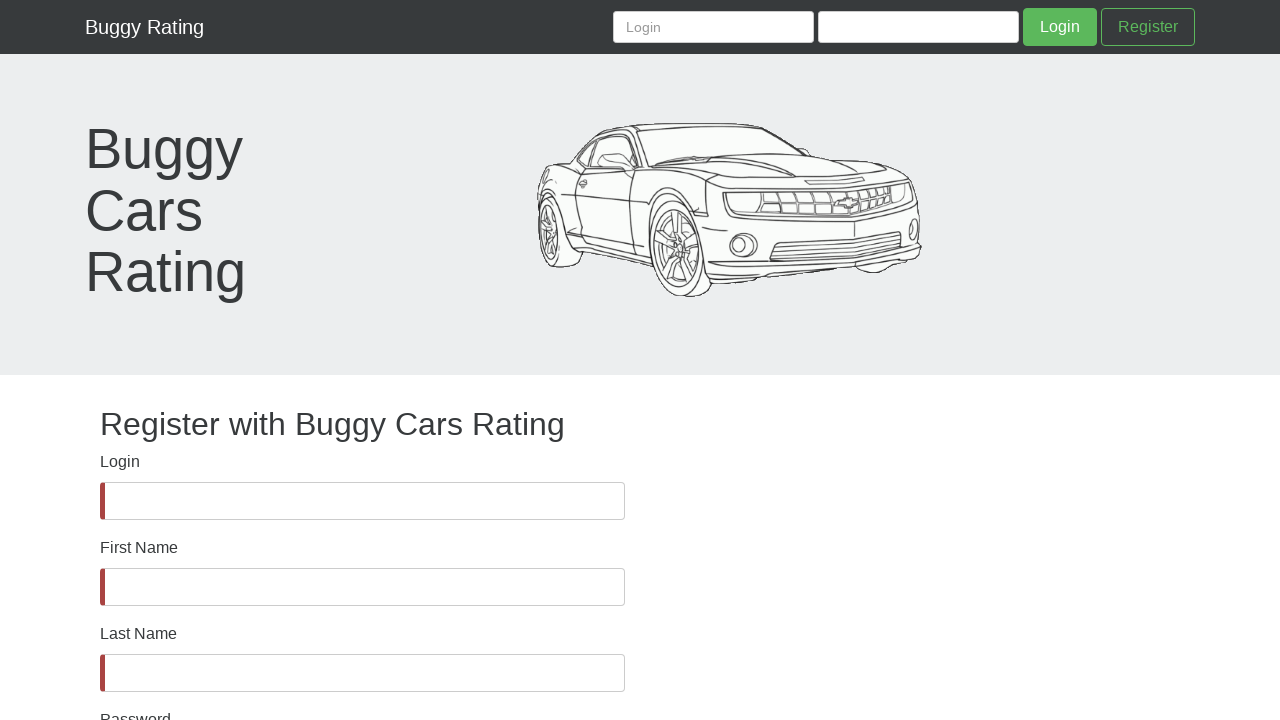

Waited for lastName field to be visible
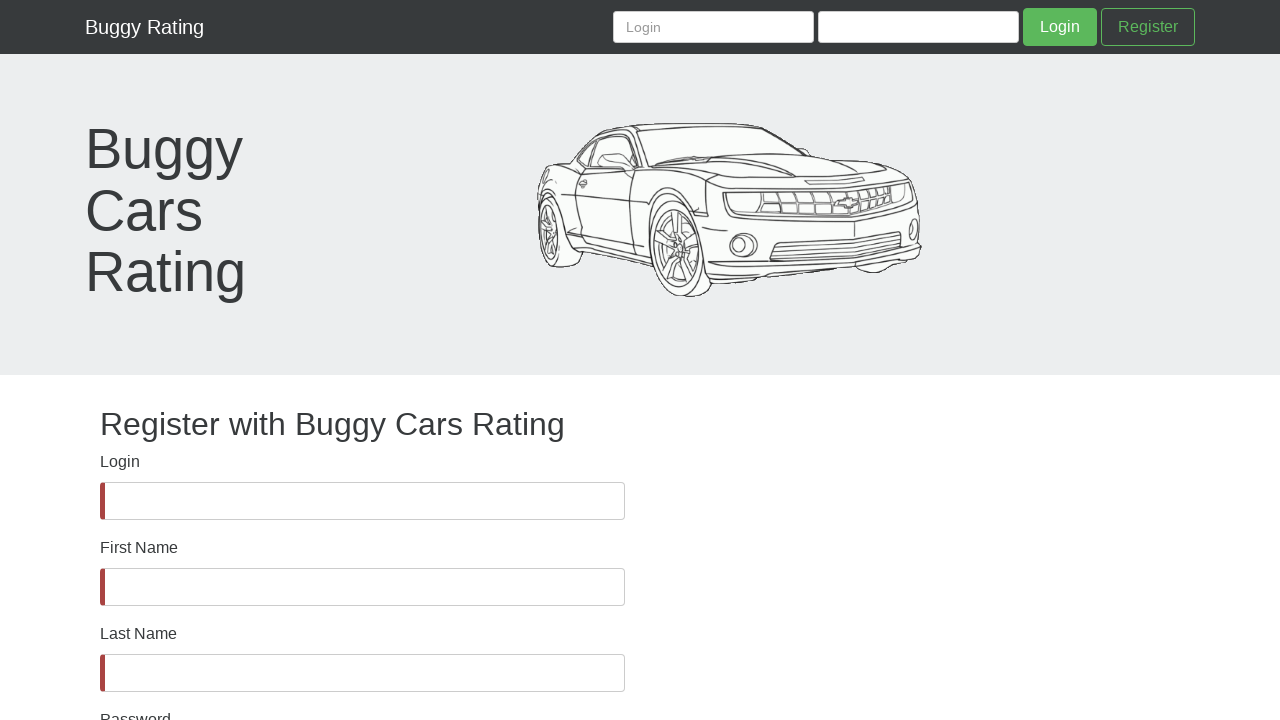

Filled lastName field with 91-character uppercase string exceeding 50 character limit on #lastName
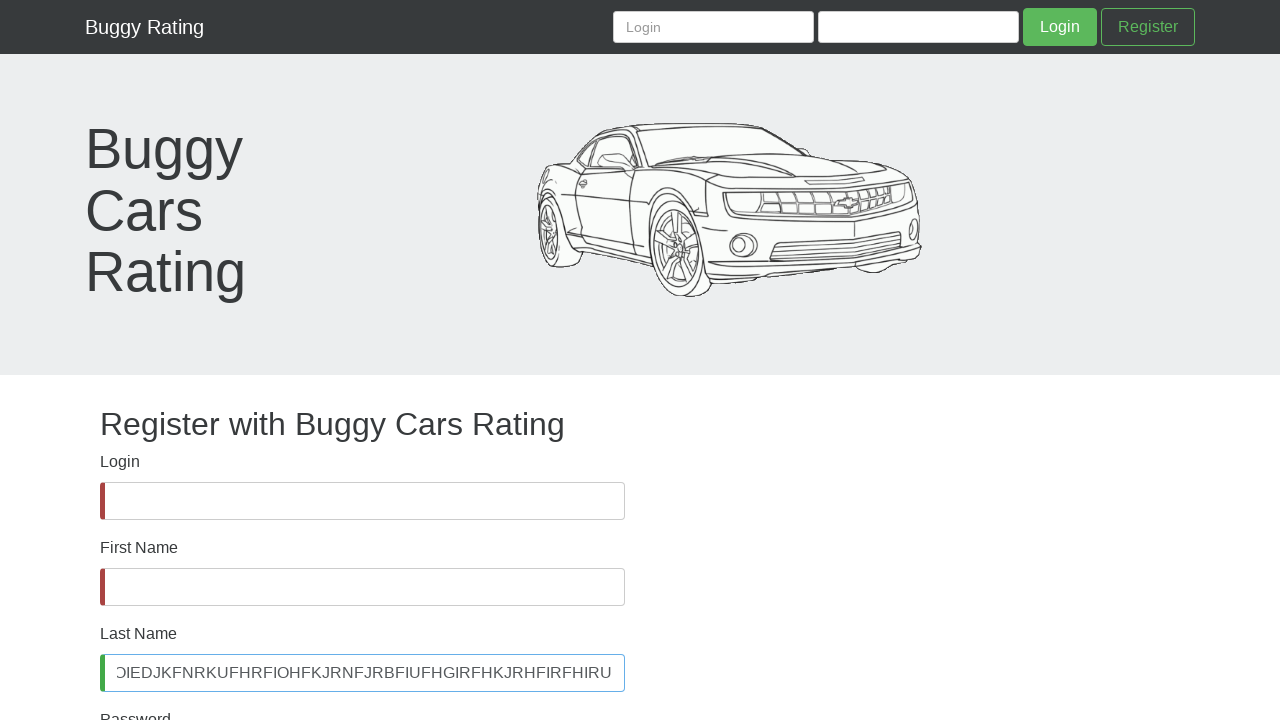

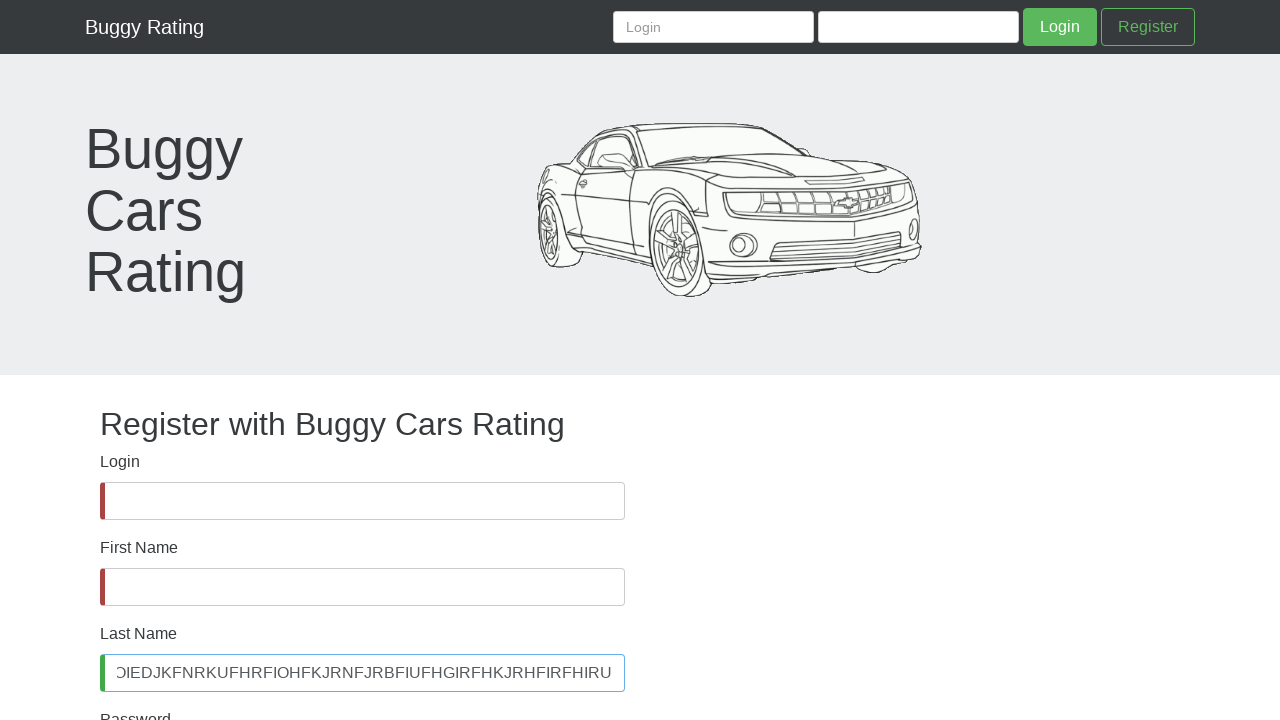